Navigates to a practice automation page, scrolls down to a table, and retrieves information about the table structure including row count, column count, and specific row content

Starting URL: https://rahulshettyacademy.com/AutomationPractice/

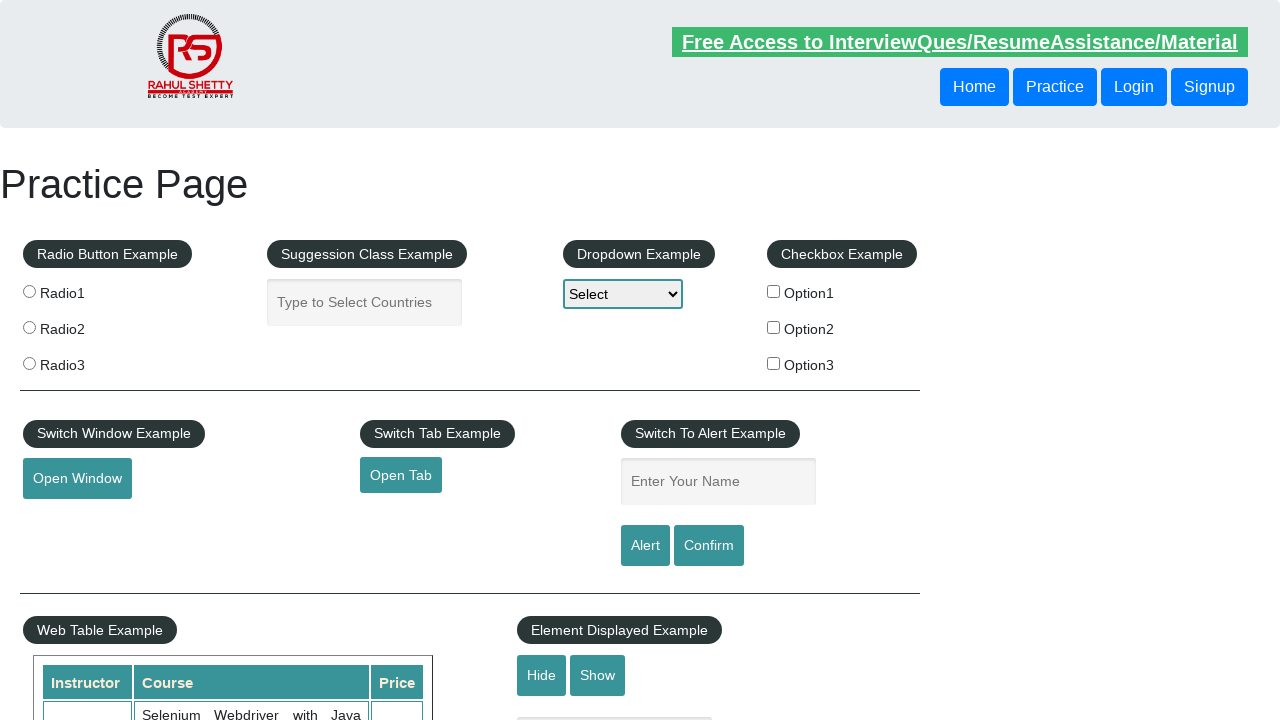

Scrolled down 500px to make table visible
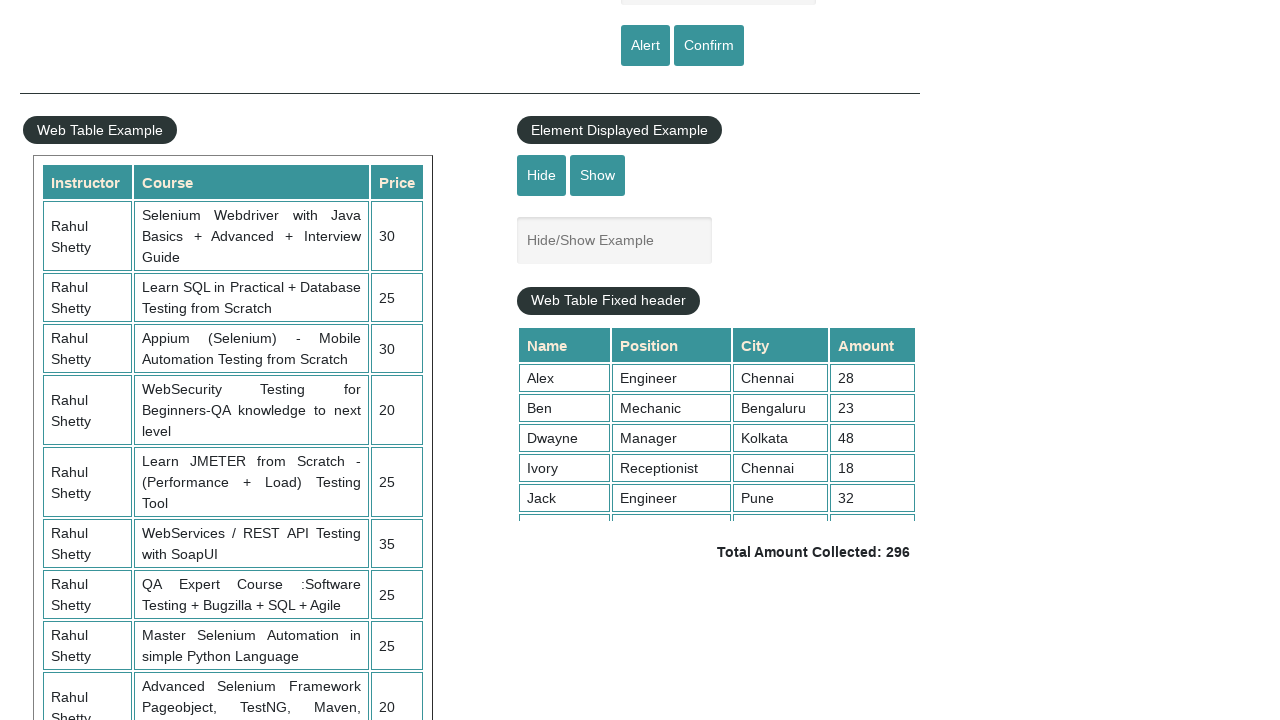

Located all table rows
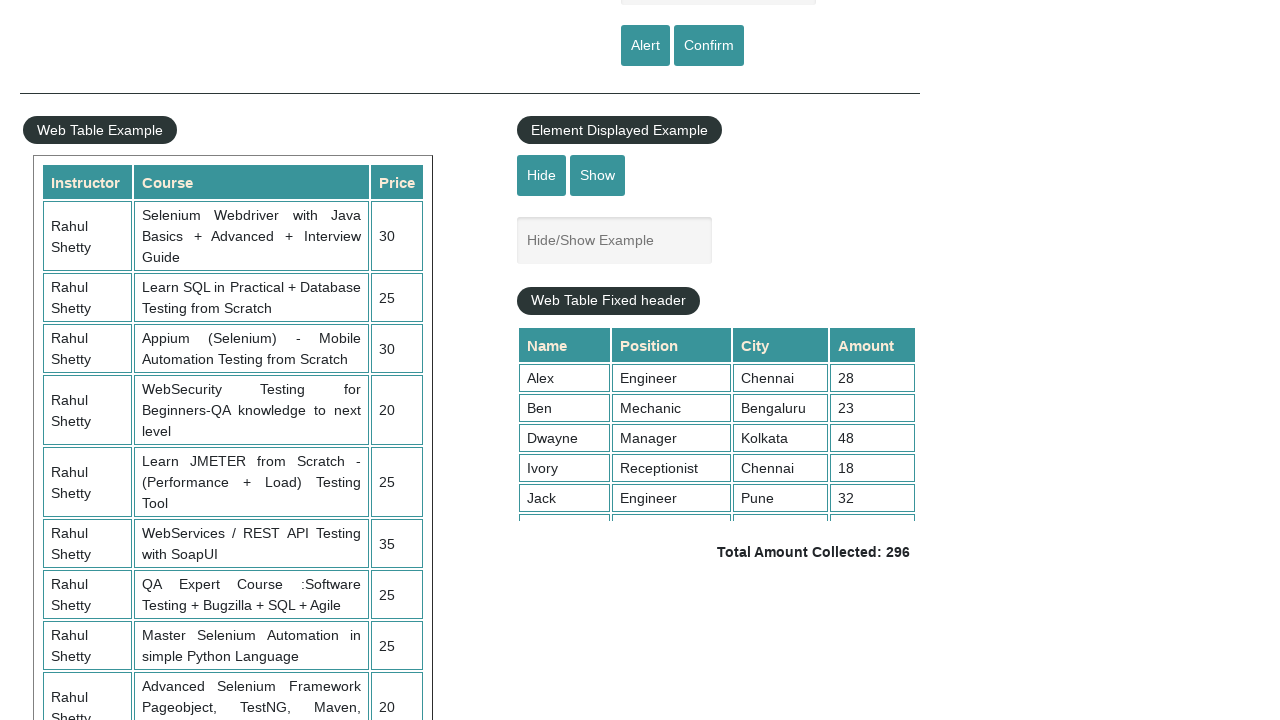

Retrieved row count: 11 rows
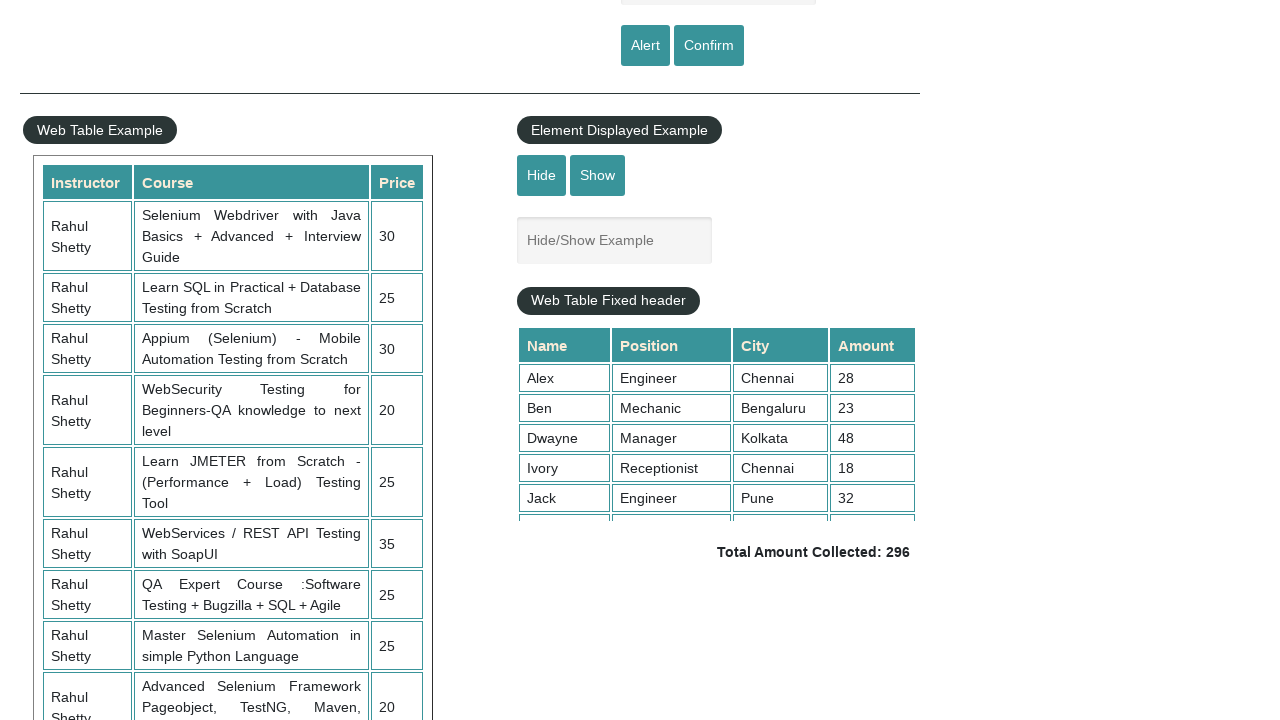

Located all table column headers
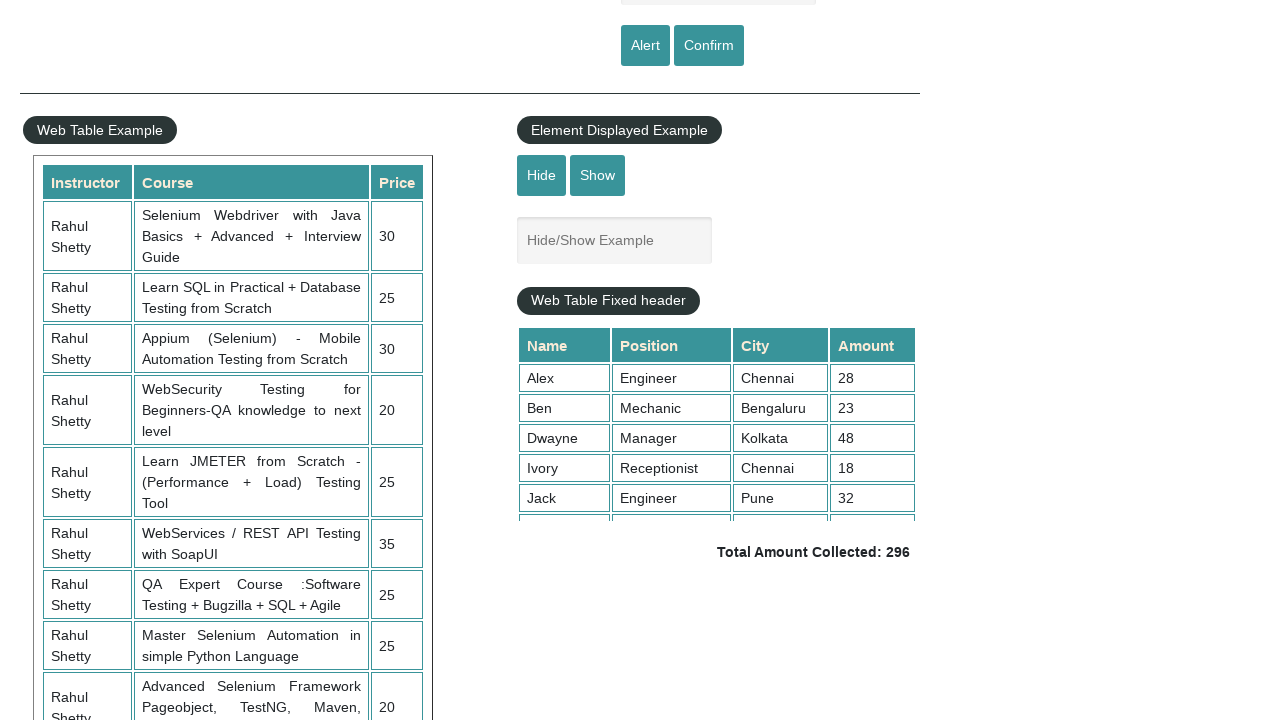

Retrieved column count: 3 columns
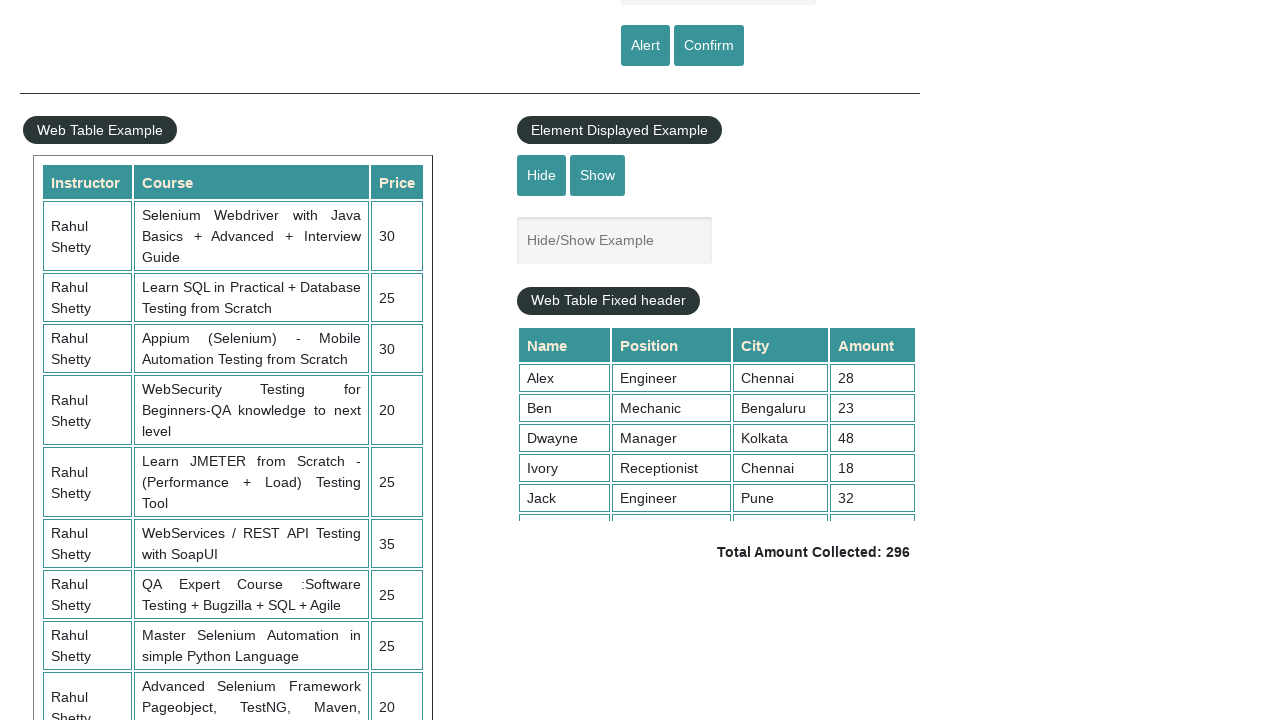

Retrieved text content from third table row
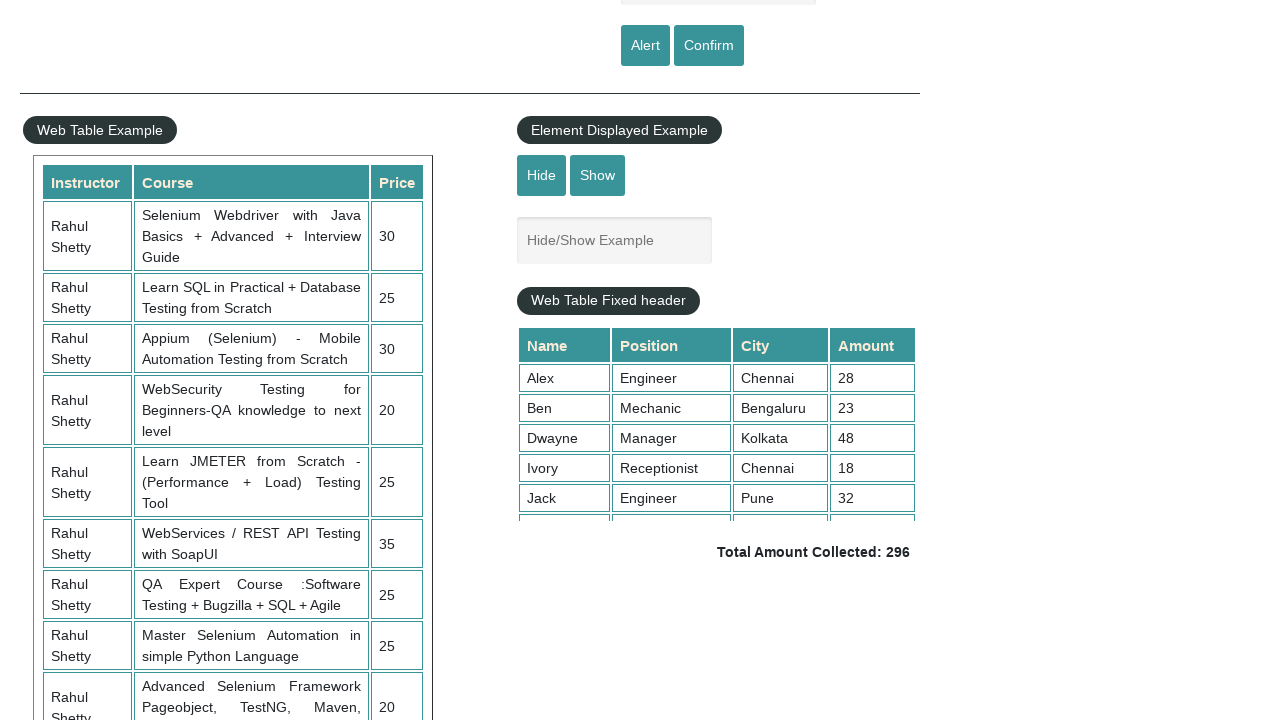

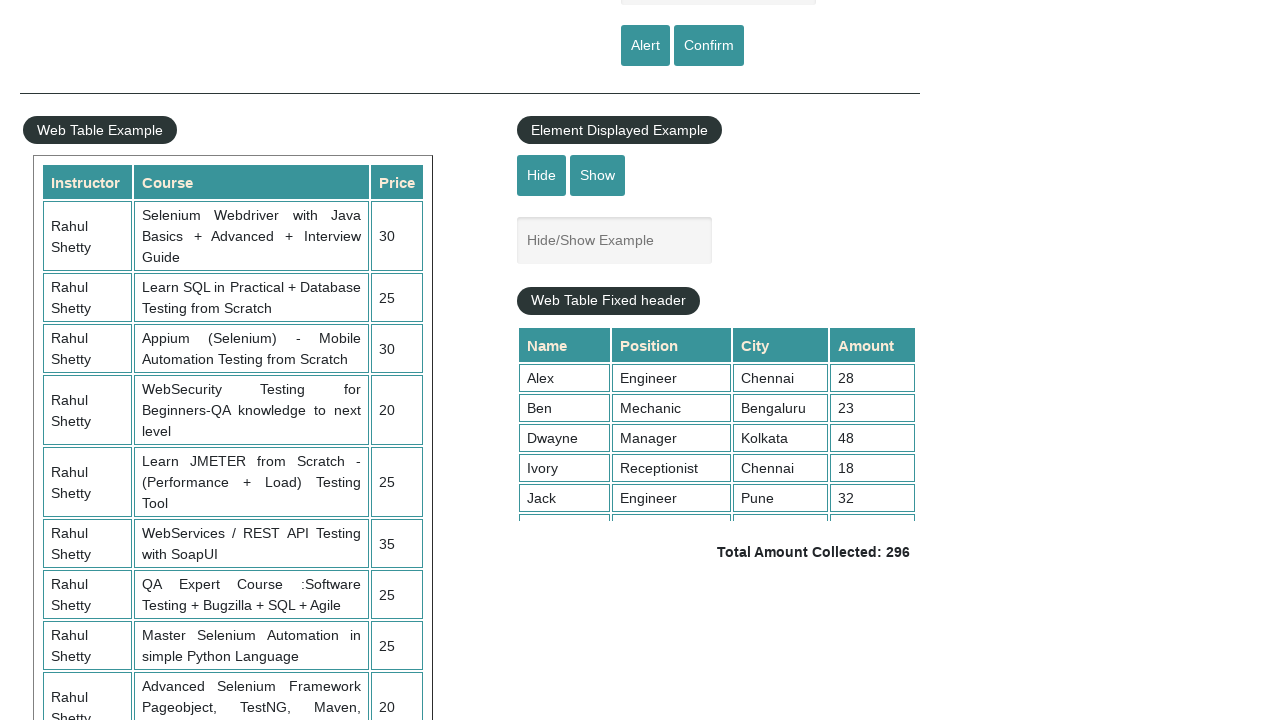